Tests navigation from the Home page to the Registration page by clicking the "Quero ser Dog Walker" link and verifying the registration heading appears.

Starting URL: https://walkdog.vercel.app/

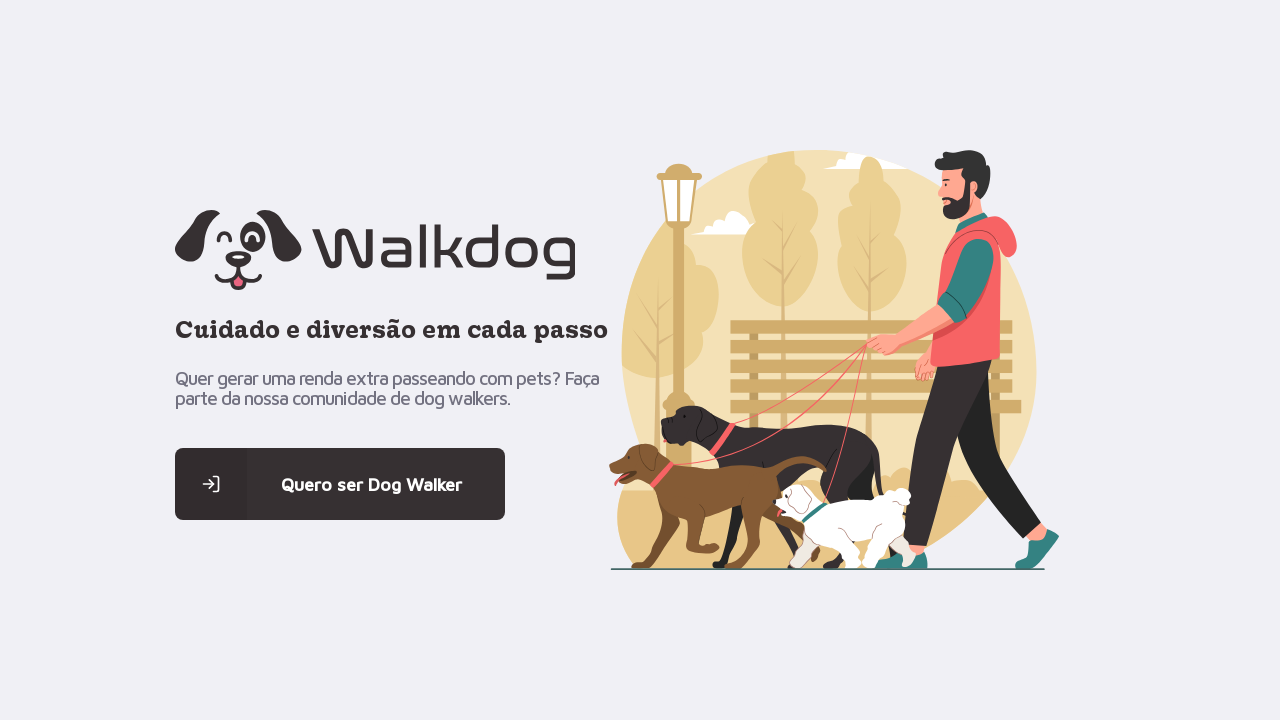

Home page loaded and DOM content ready
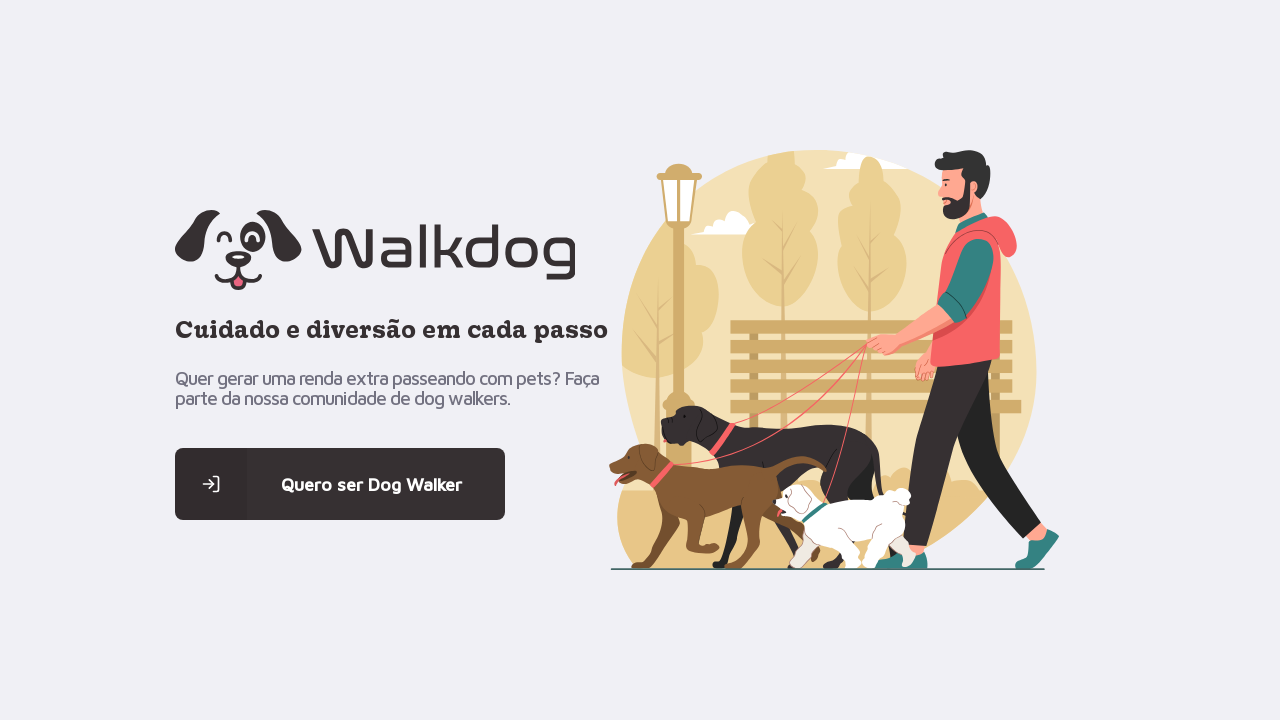

Clicked 'Quero ser Dog Walker' link to navigate to registration page at (340, 484) on internal:role=link[name="Quero ser Dog Walker"i]
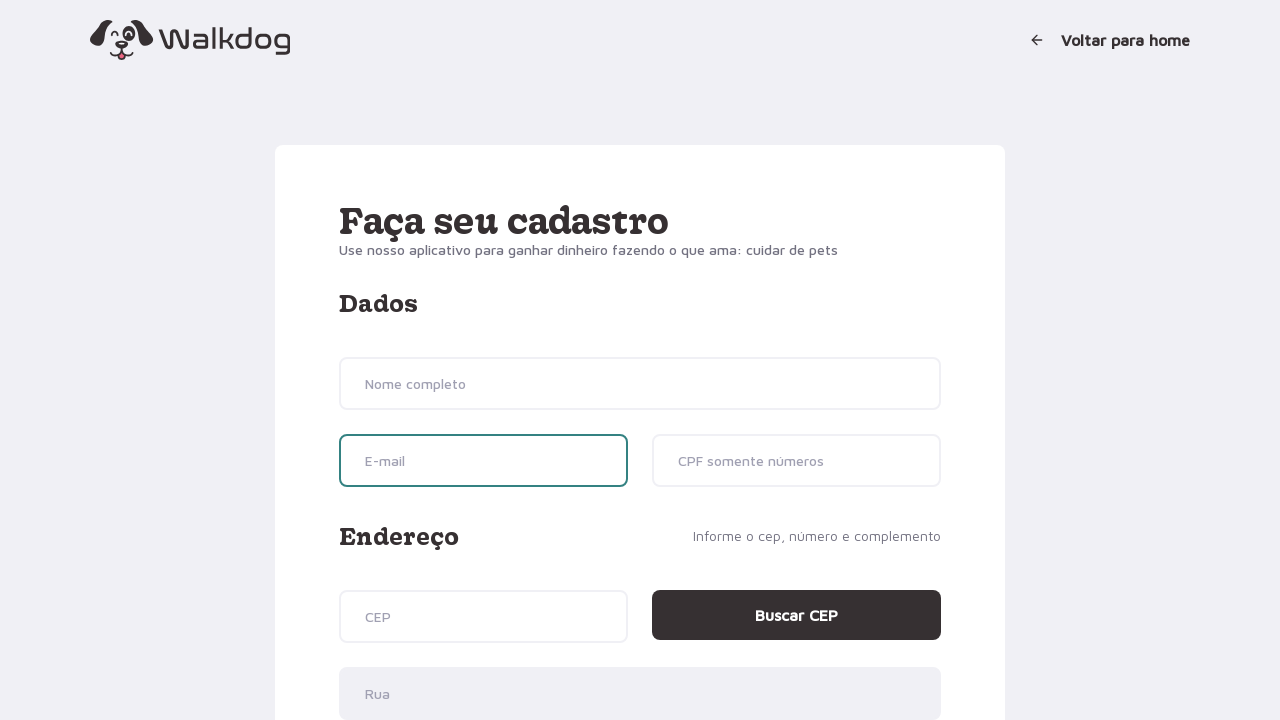

Registration heading 'Faça seu cadastro' appeared on page
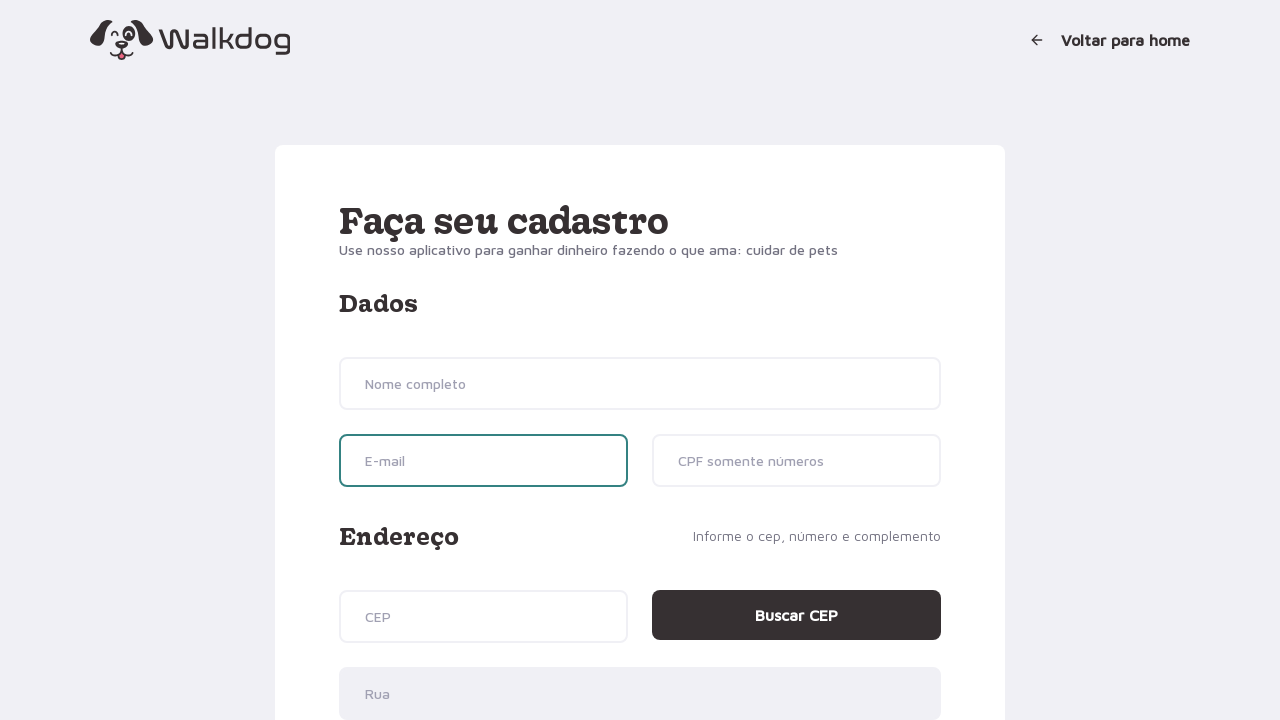

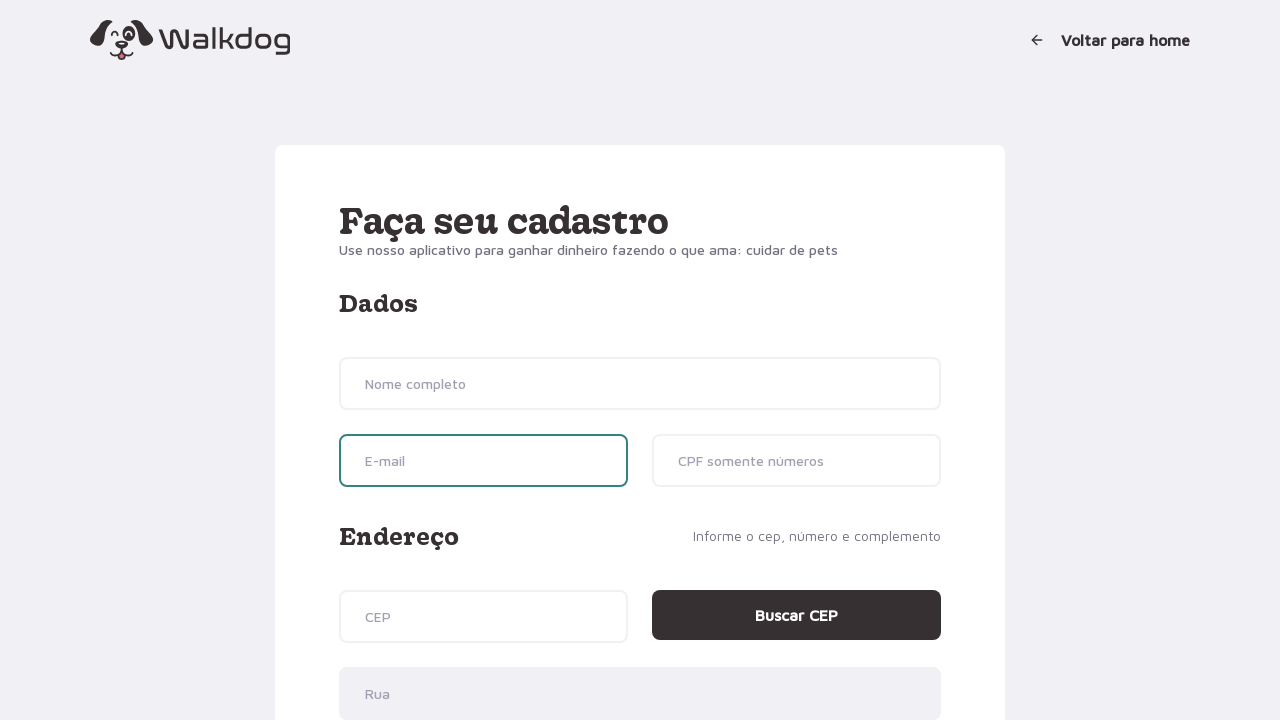